Tests adding a product to cart and verifying the cart price display

Starting URL: http://practice.automationtesting.in/

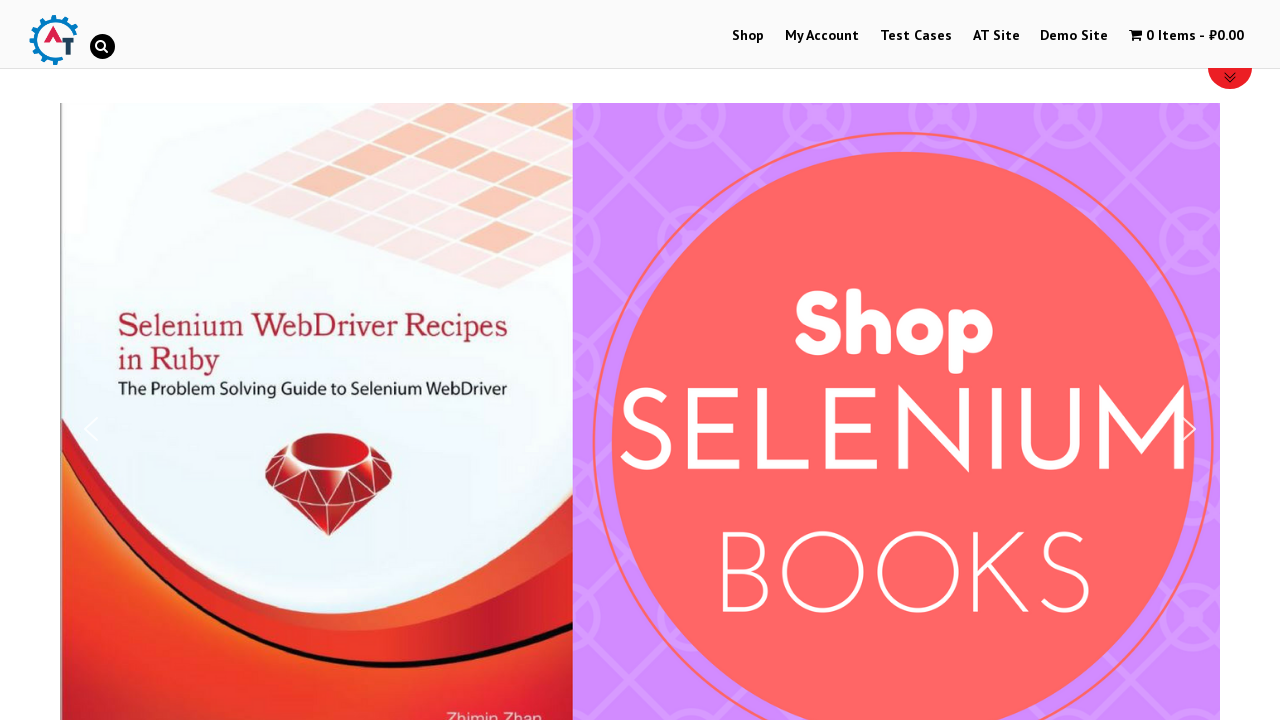

Clicked on shop menu item to navigate to shop at (748, 36) on xpath=//*[@id="menu-item-40"]/a
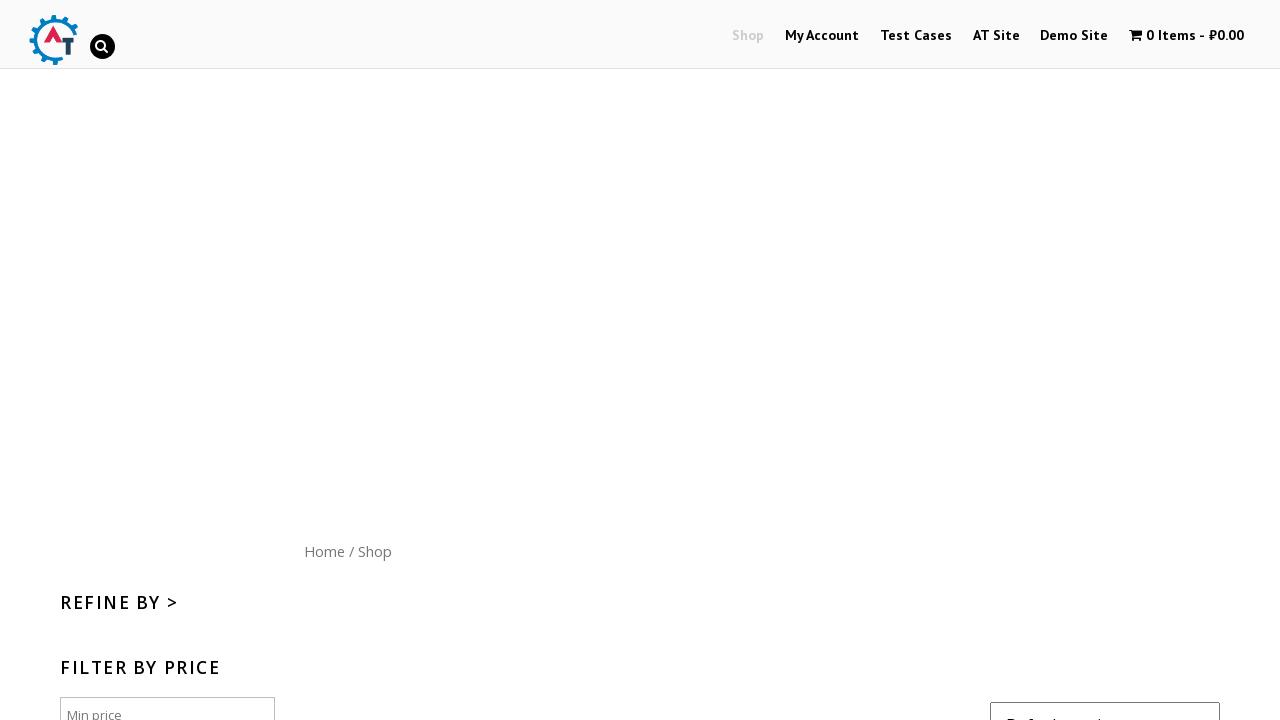

Clicked 'Add to Cart' button for HTML5 WebApp Development book at (1115, 361) on xpath=//*[@id="content"]/ul/li[4]/a[2]
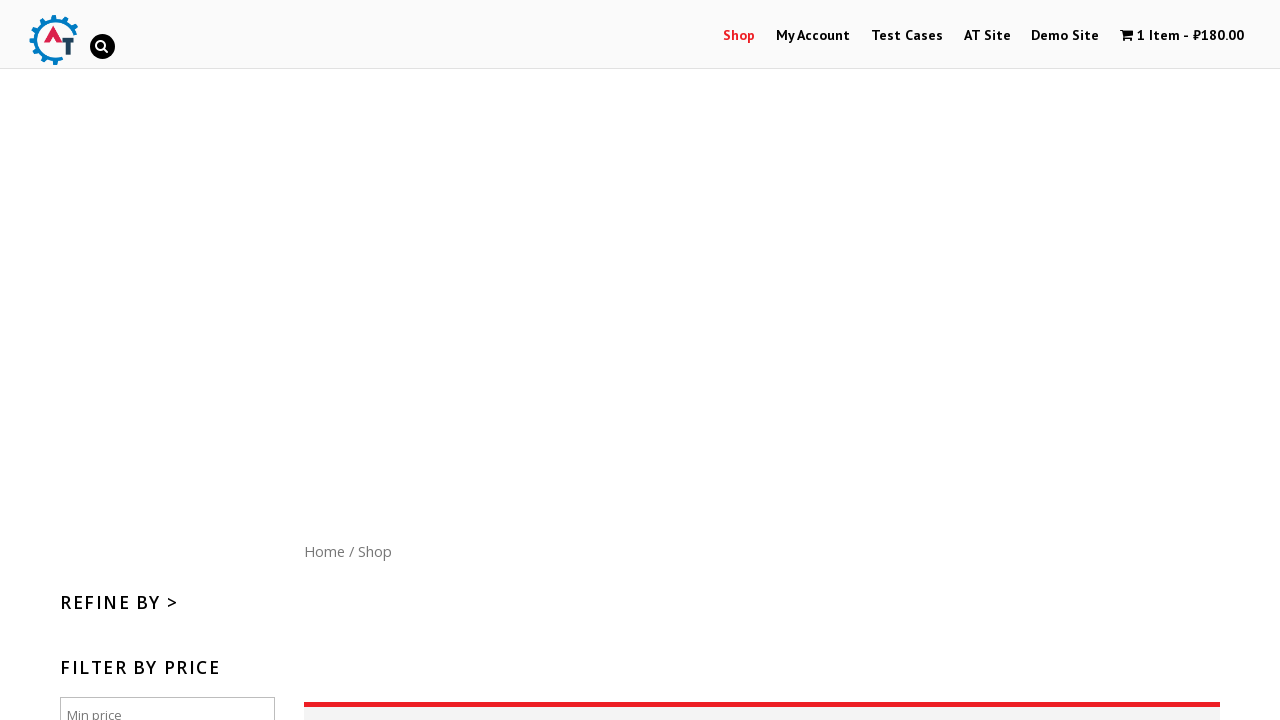

Waited 2 seconds for cart to update
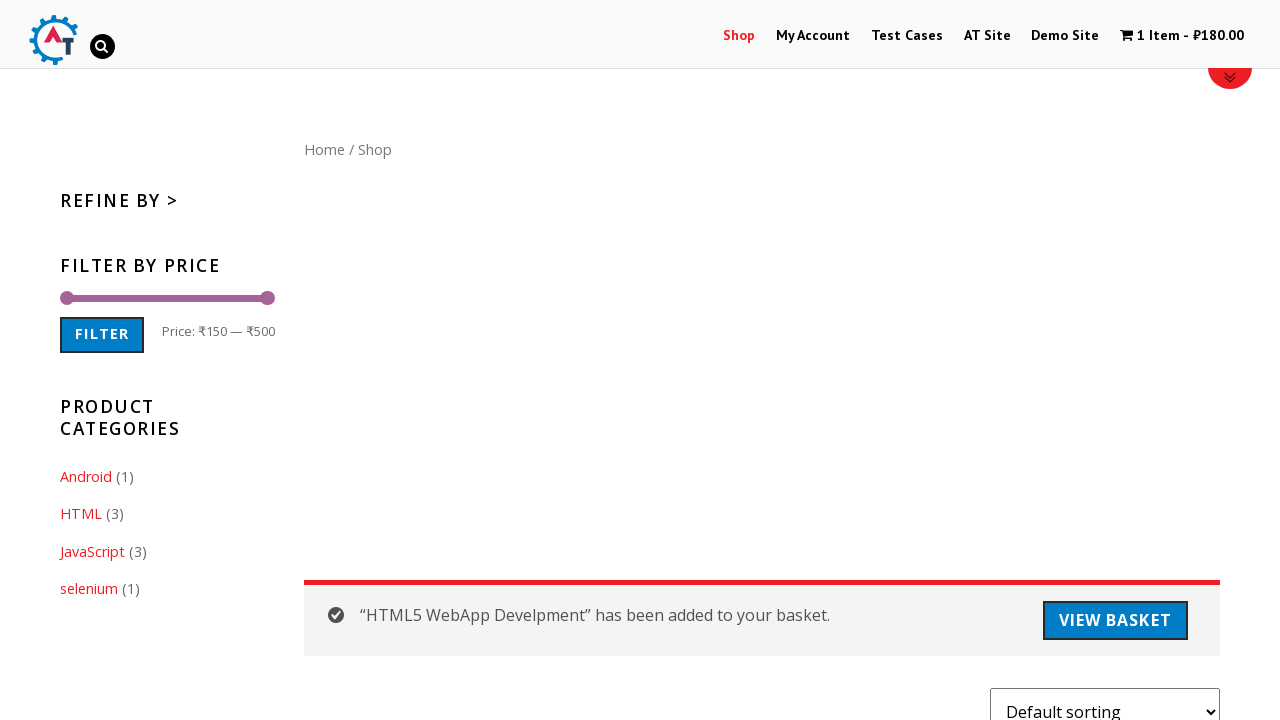

Clicked on cart to view cart details and verify price at (1212, 36) on xpath=//*[@id="wpmenucartli"]/a/span[2]
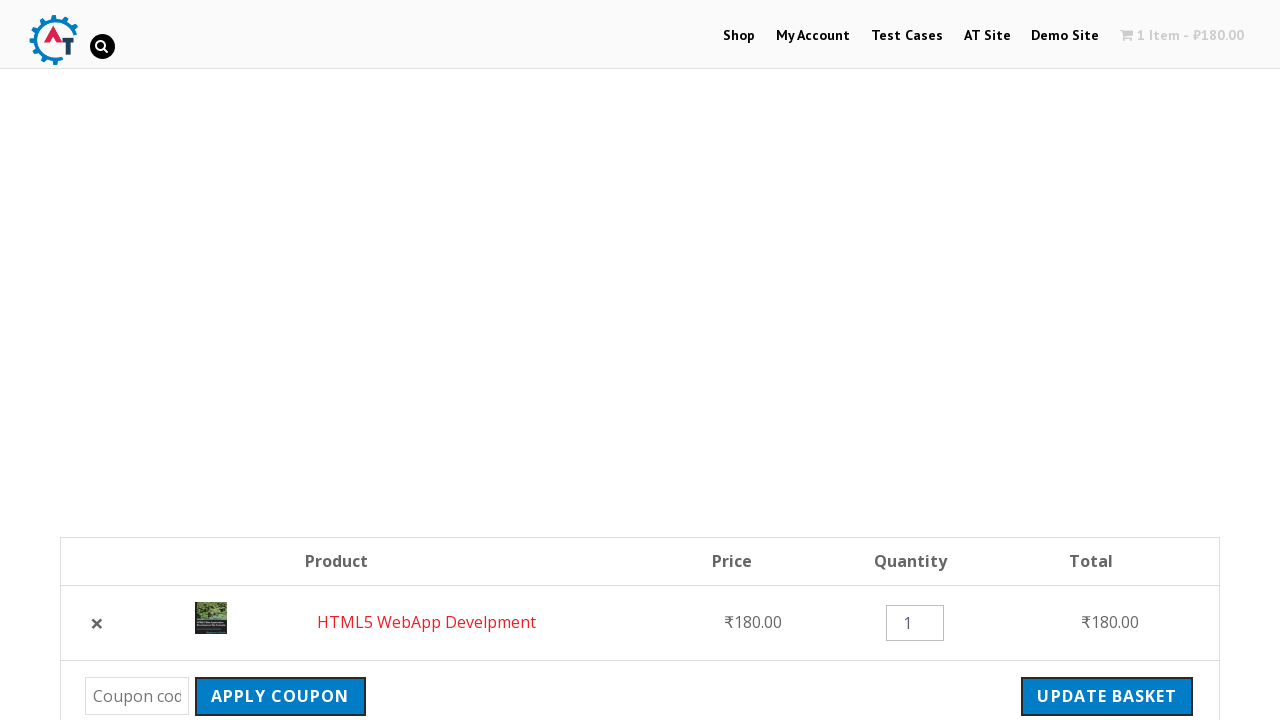

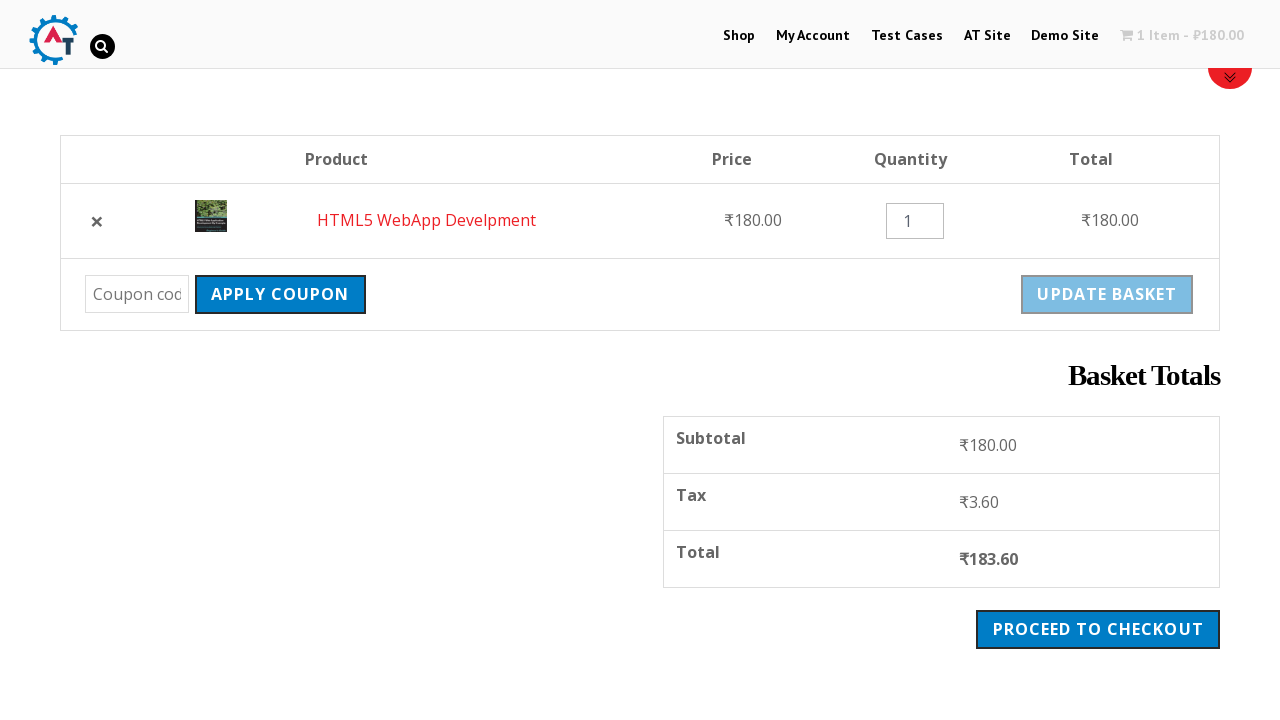